Tests the leap year checker tool by entering a year (1582) and verifying the result indicates it is not a leap year

Starting URL: https://www.onlineconversion.com/leapyear.htm

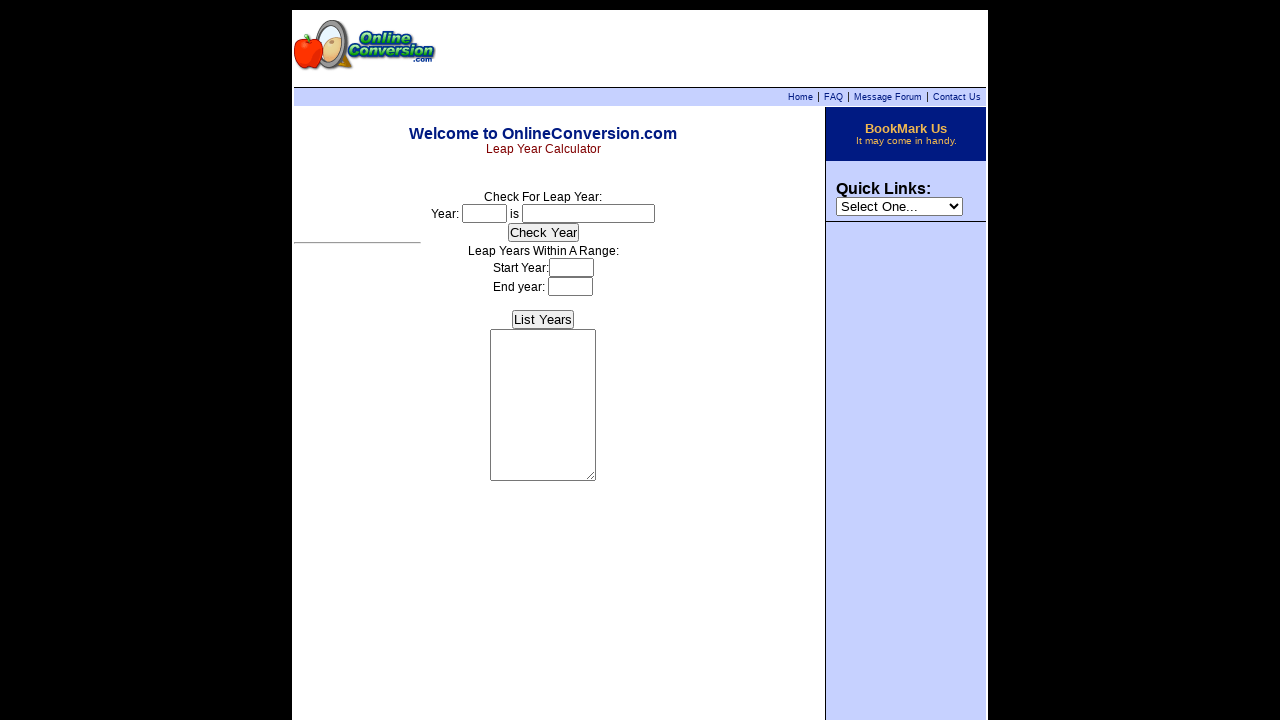

Clicked on the year input field at (485, 214) on input[name='year']
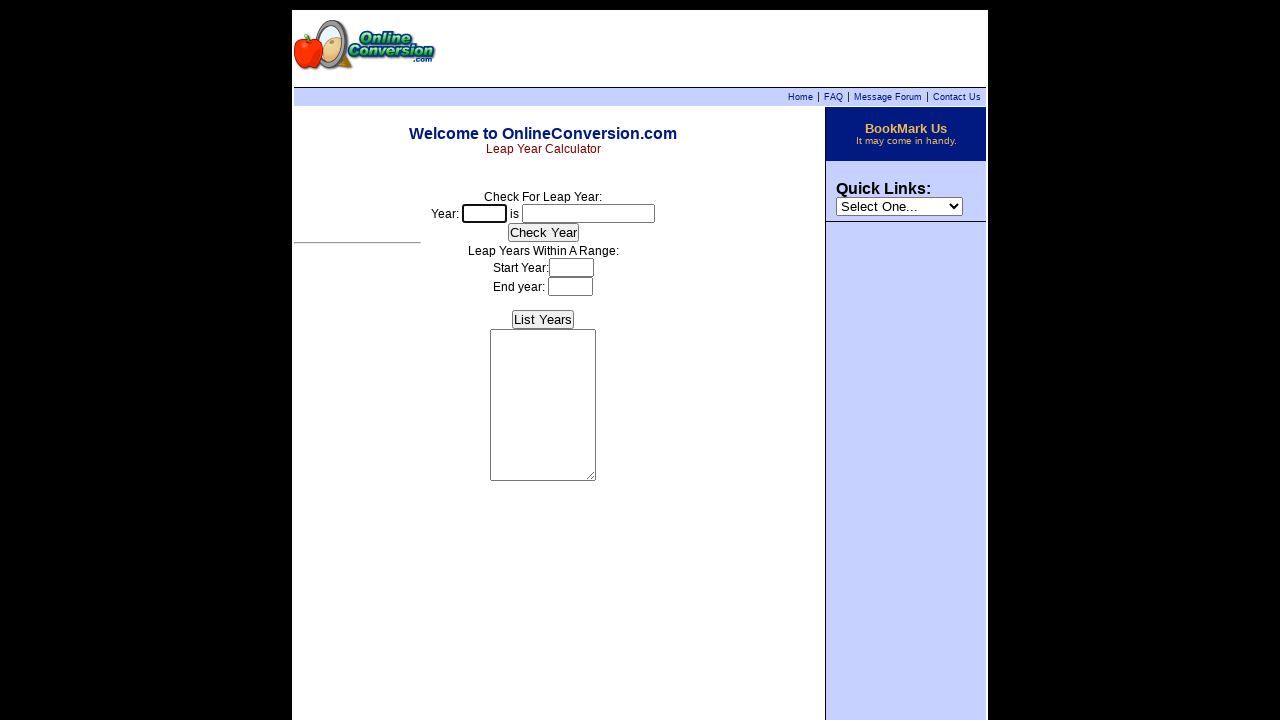

Cleared the year input field on input[name='year']
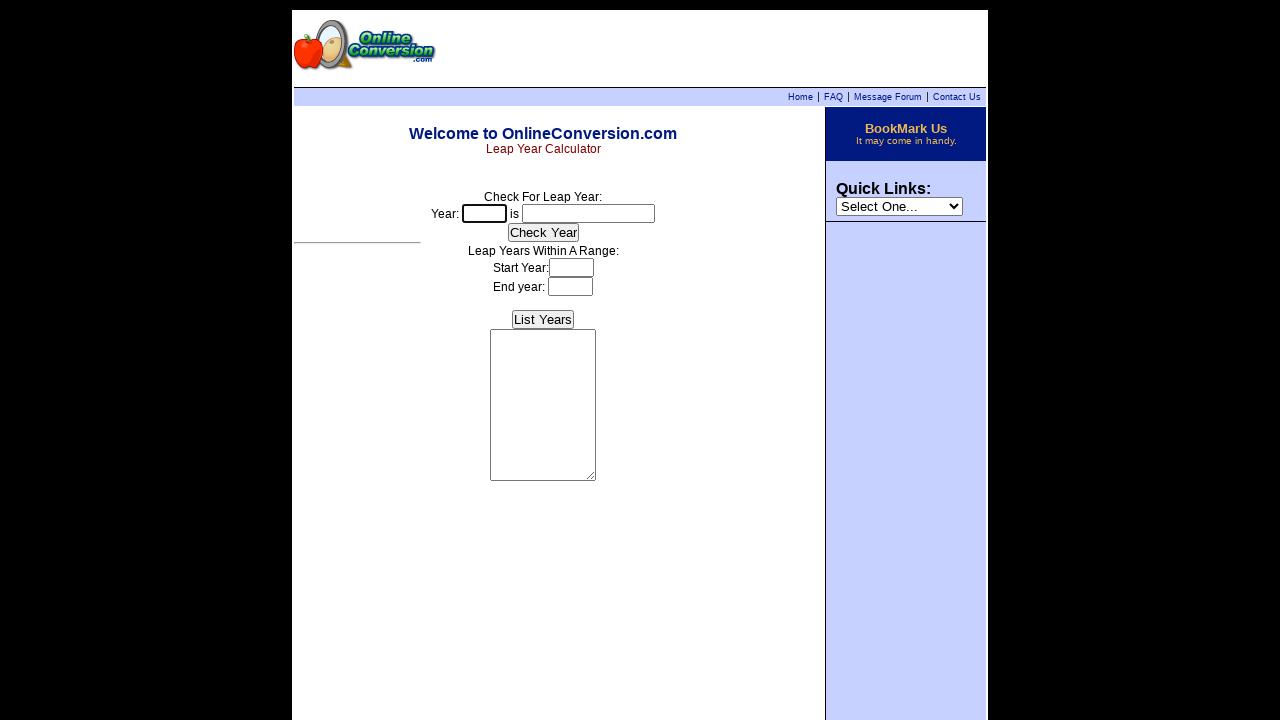

Entered year 1582 into the input field on input[name='year']
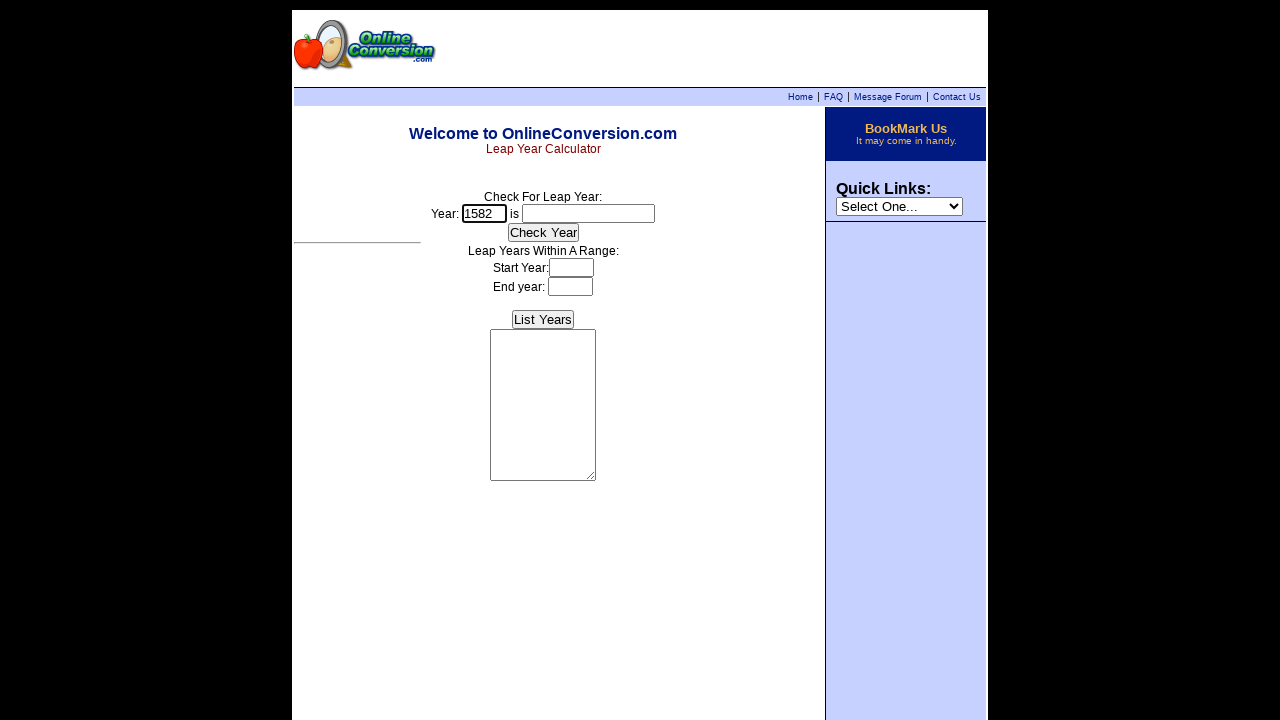

Clicked the 'Check Year' button at (543, 232) on input[value='Check Year']
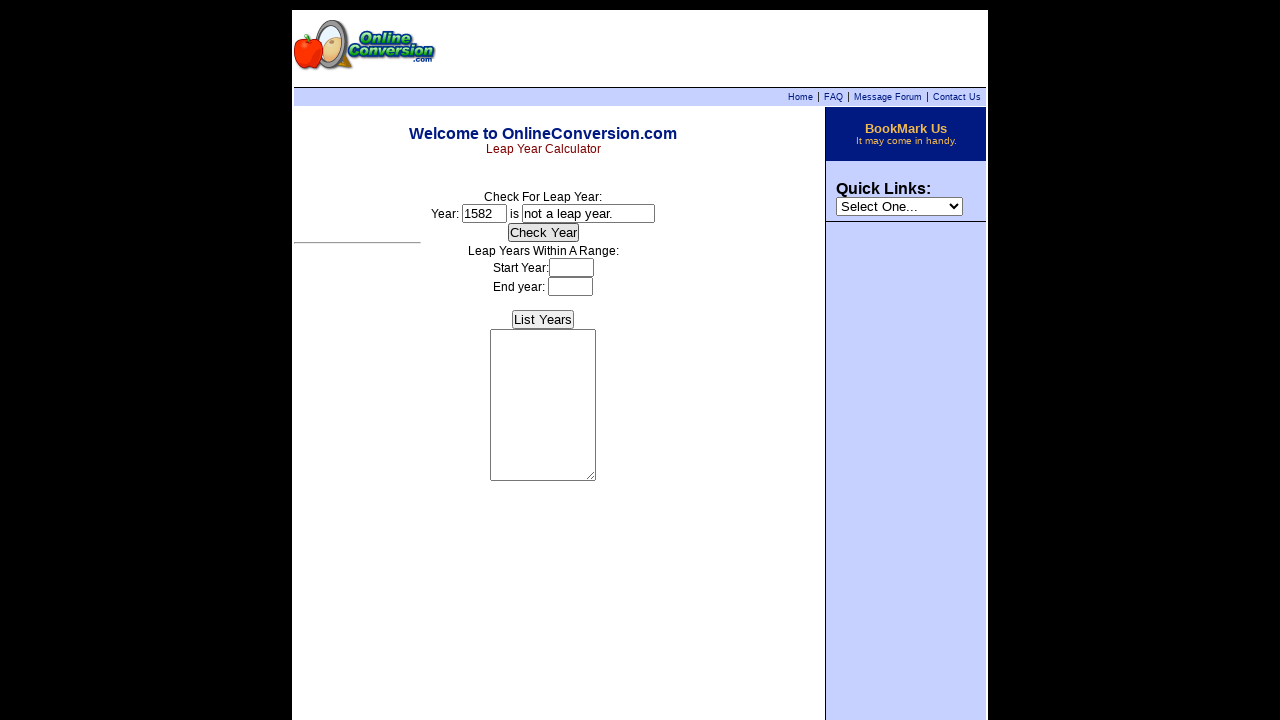

Result field populated with leap year check result
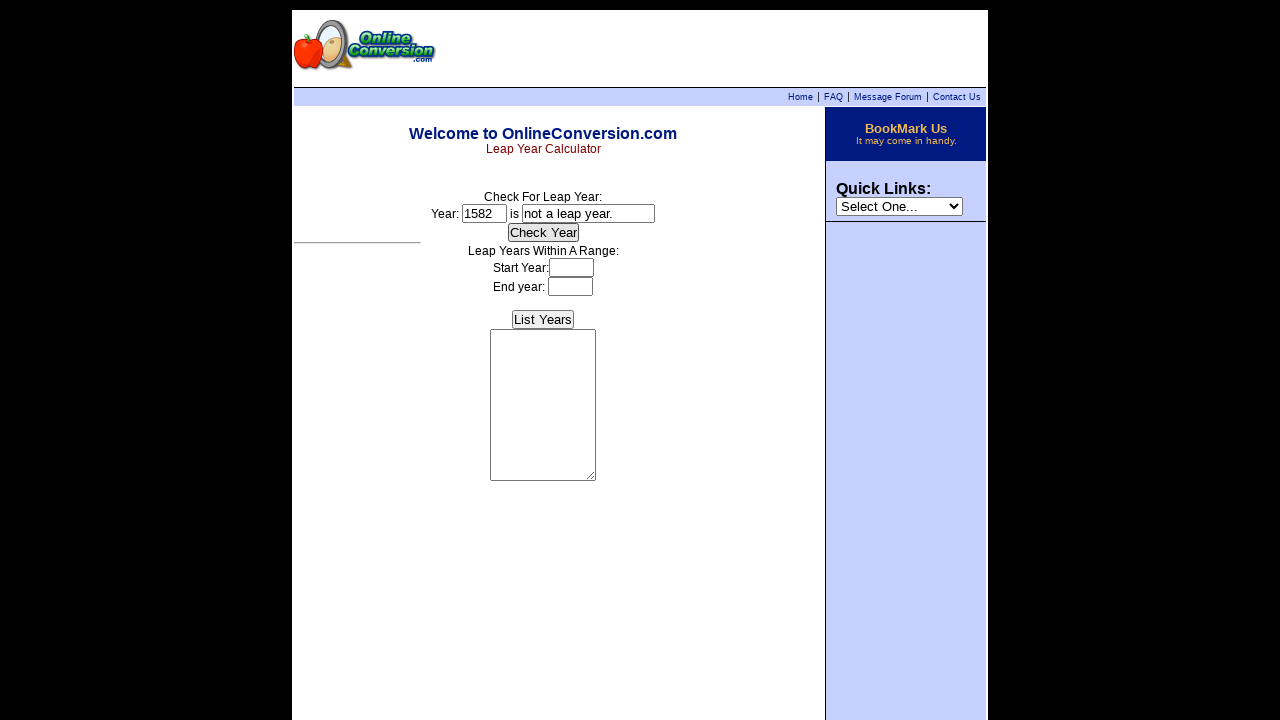

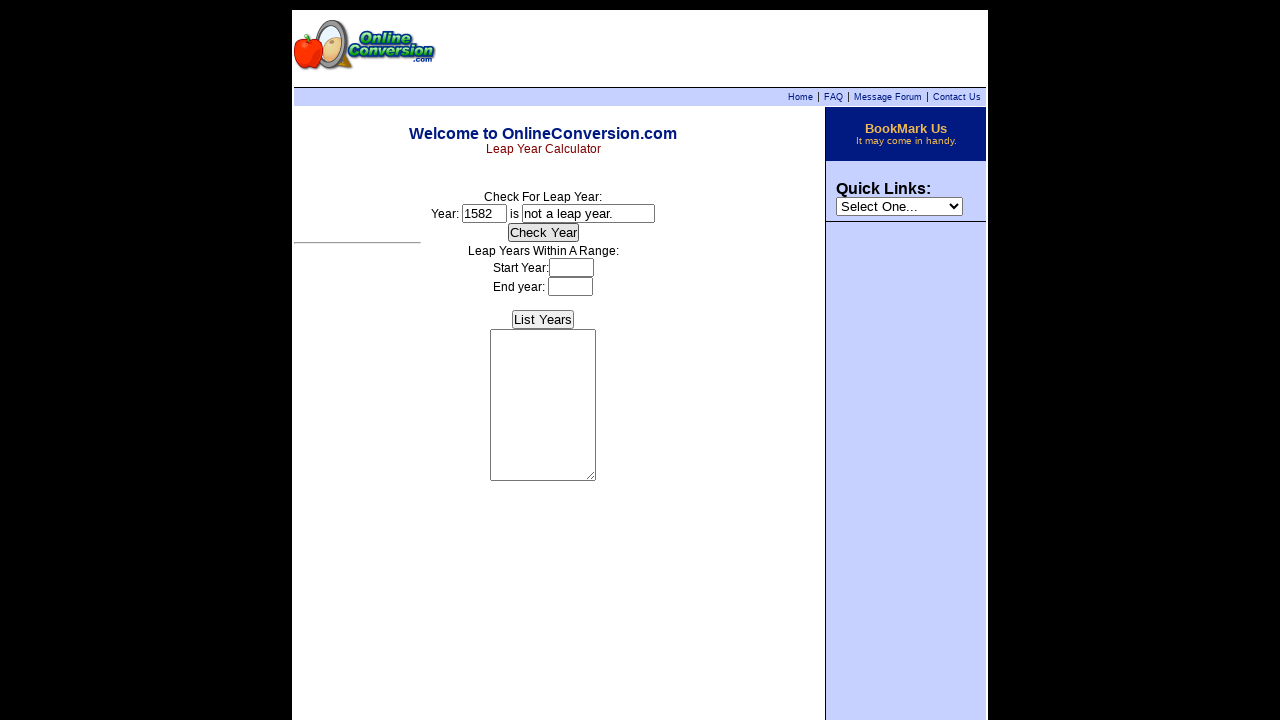